Tests jQuery UI drag and drop functionality by switching to an iframe, performing a drag and drop action, and then switching back to the main content

Starting URL: https://jqueryui.com/droppable/

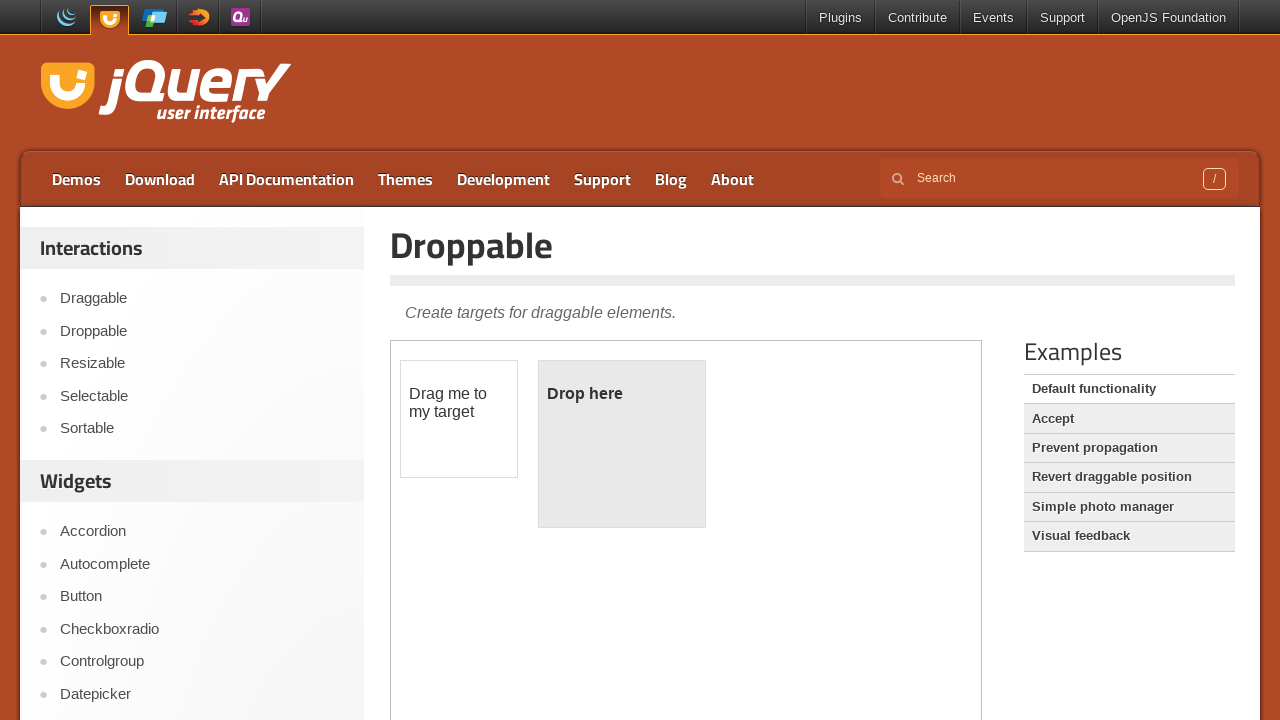

Located the demo iframe
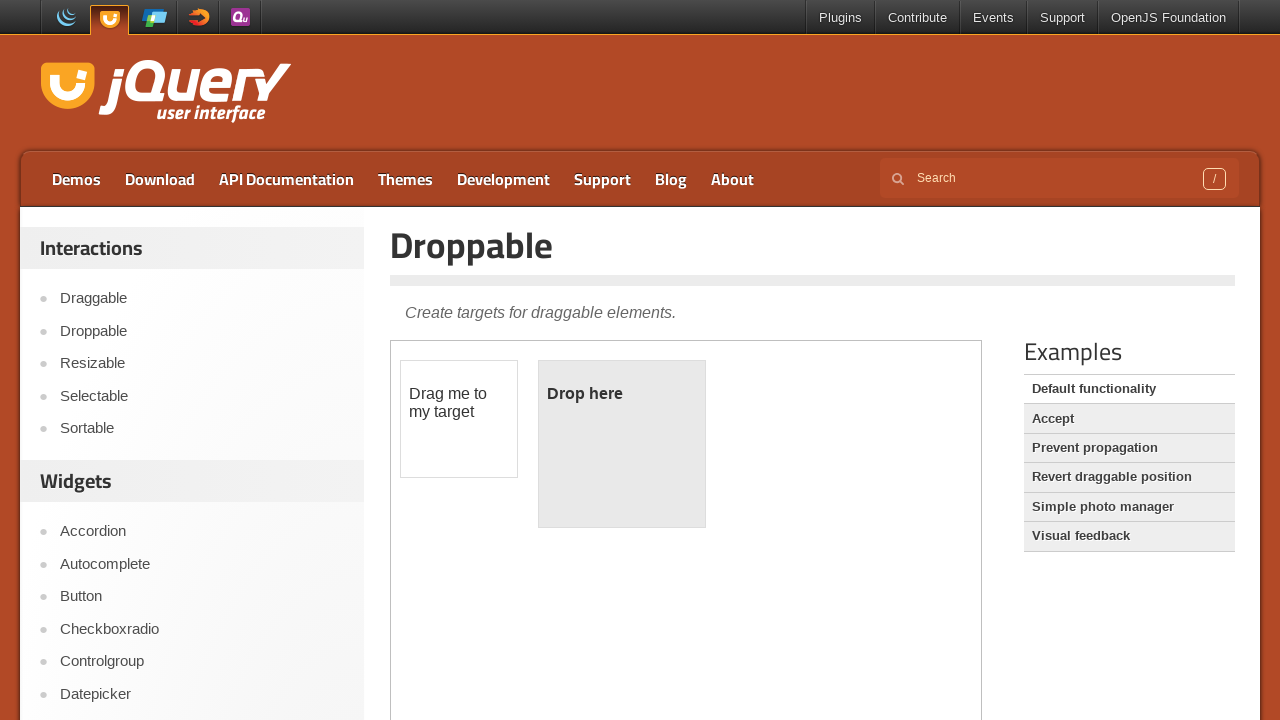

Located the draggable element within the iframe
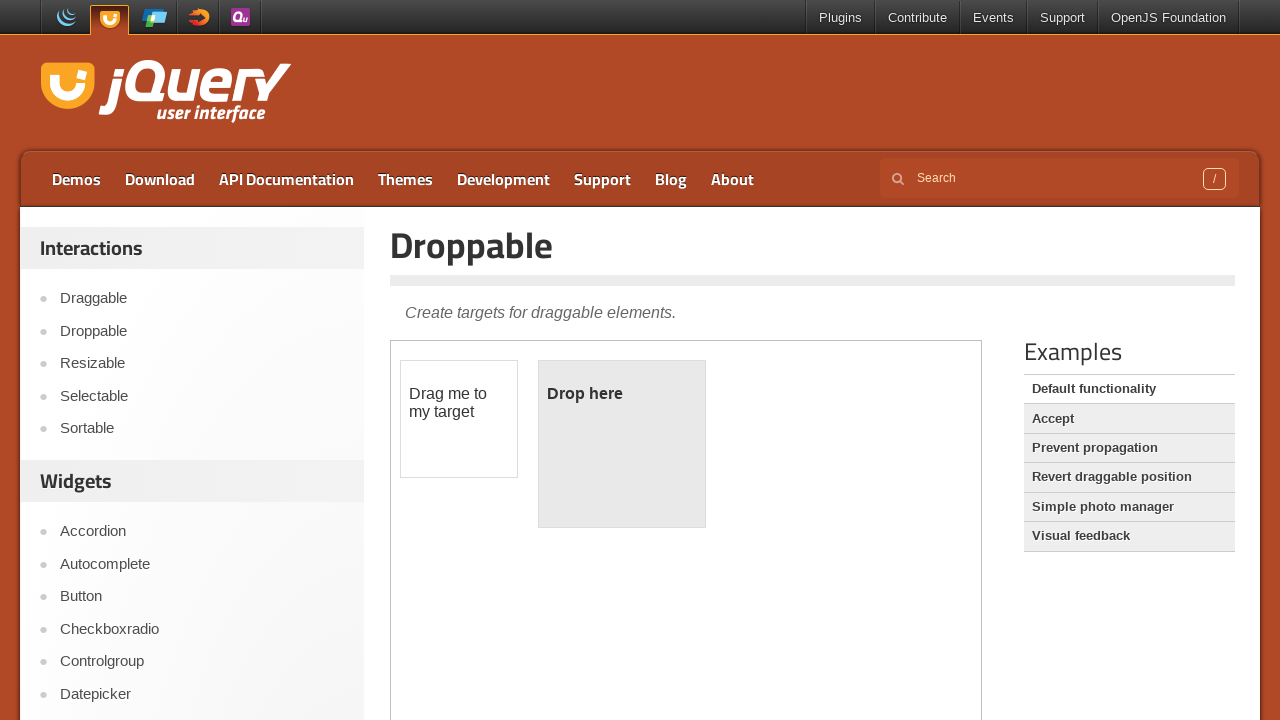

Located the droppable element within the iframe
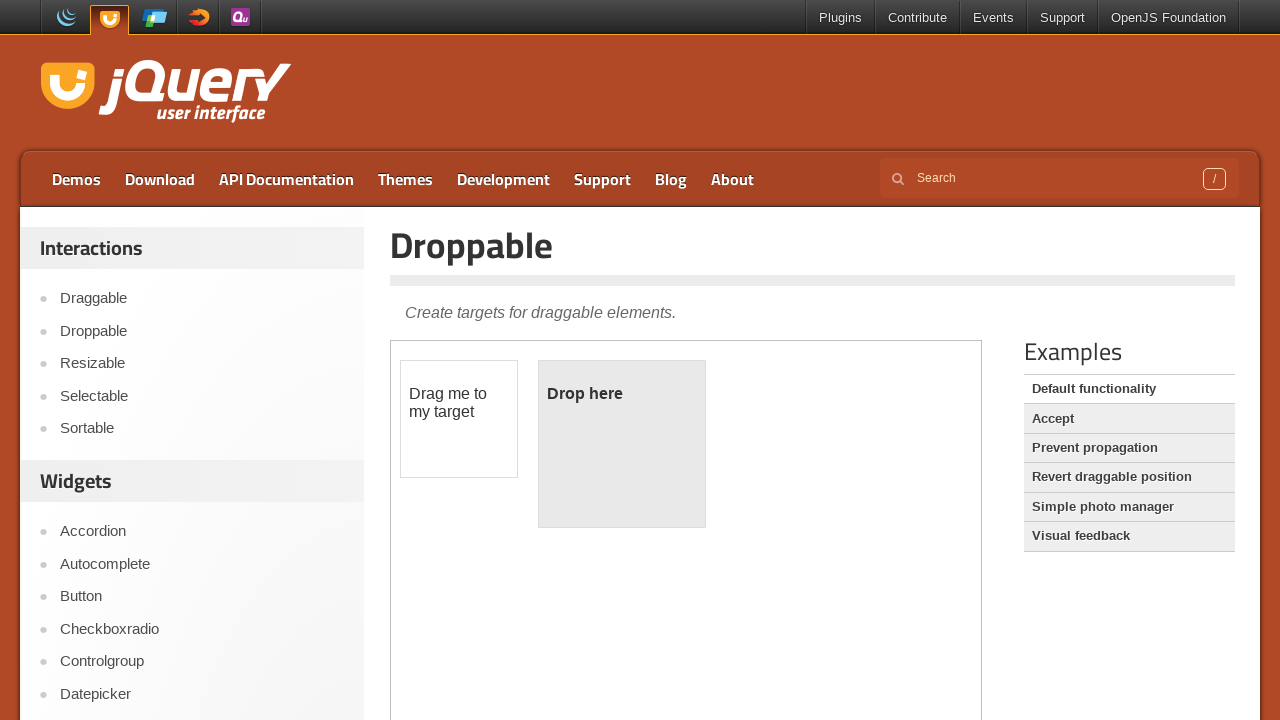

Performed drag and drop action from draggable to droppable element at (622, 444)
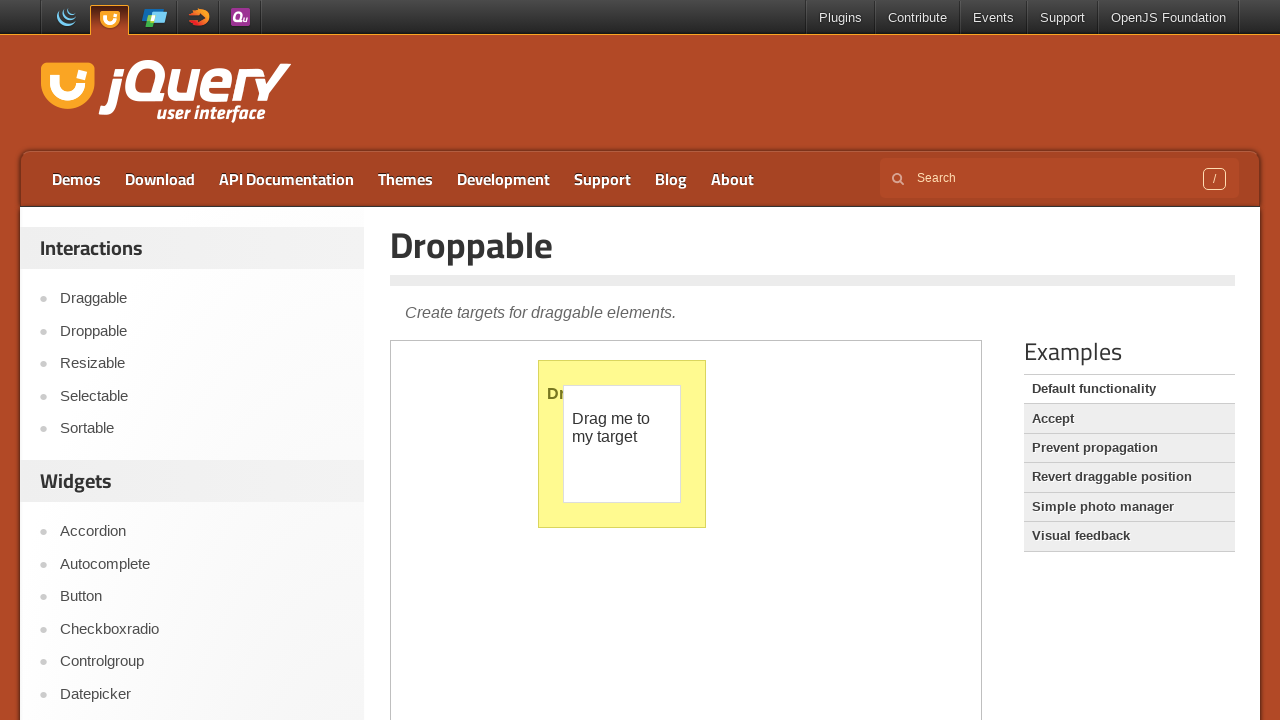

Retrieved heading text from main content: Droppable
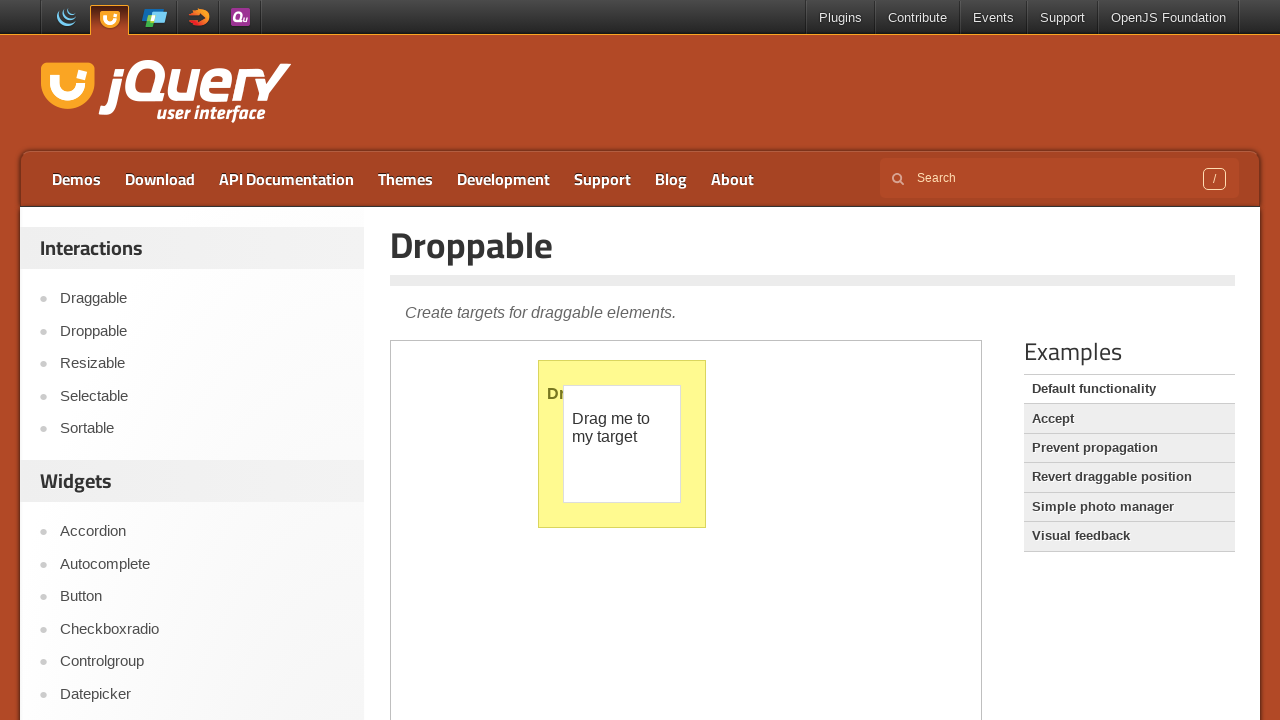

Printed heading text to console
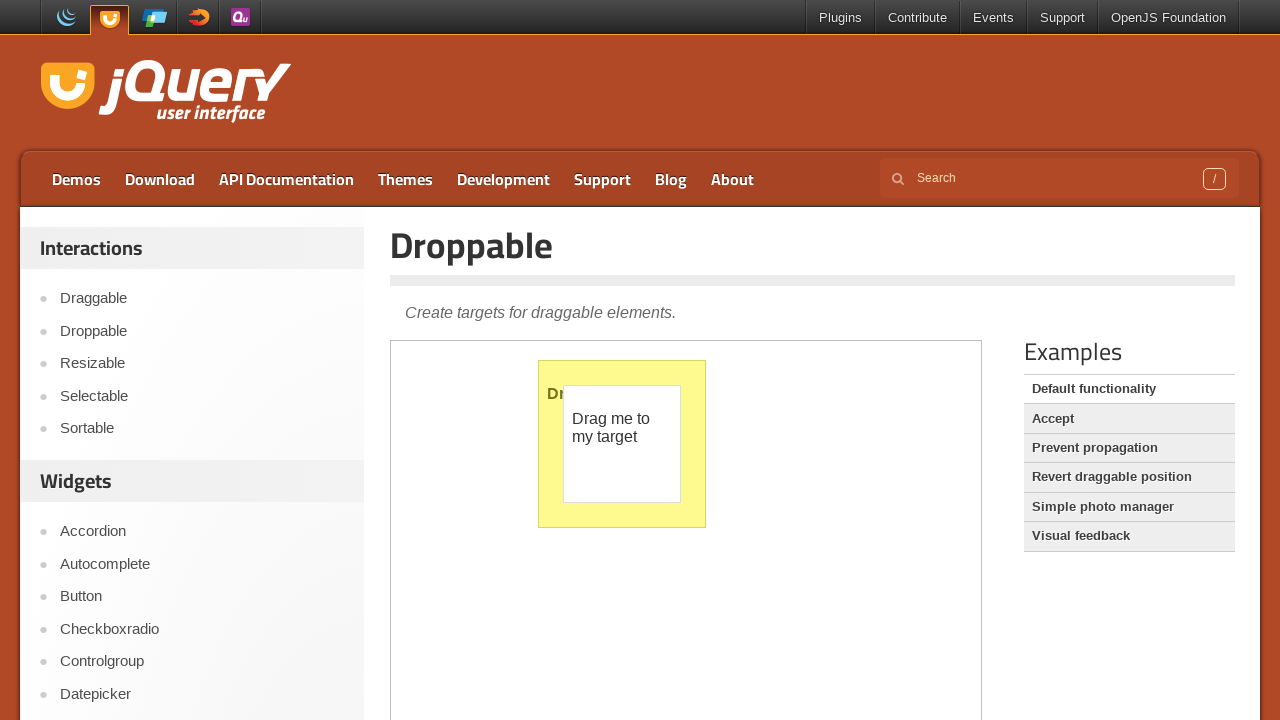

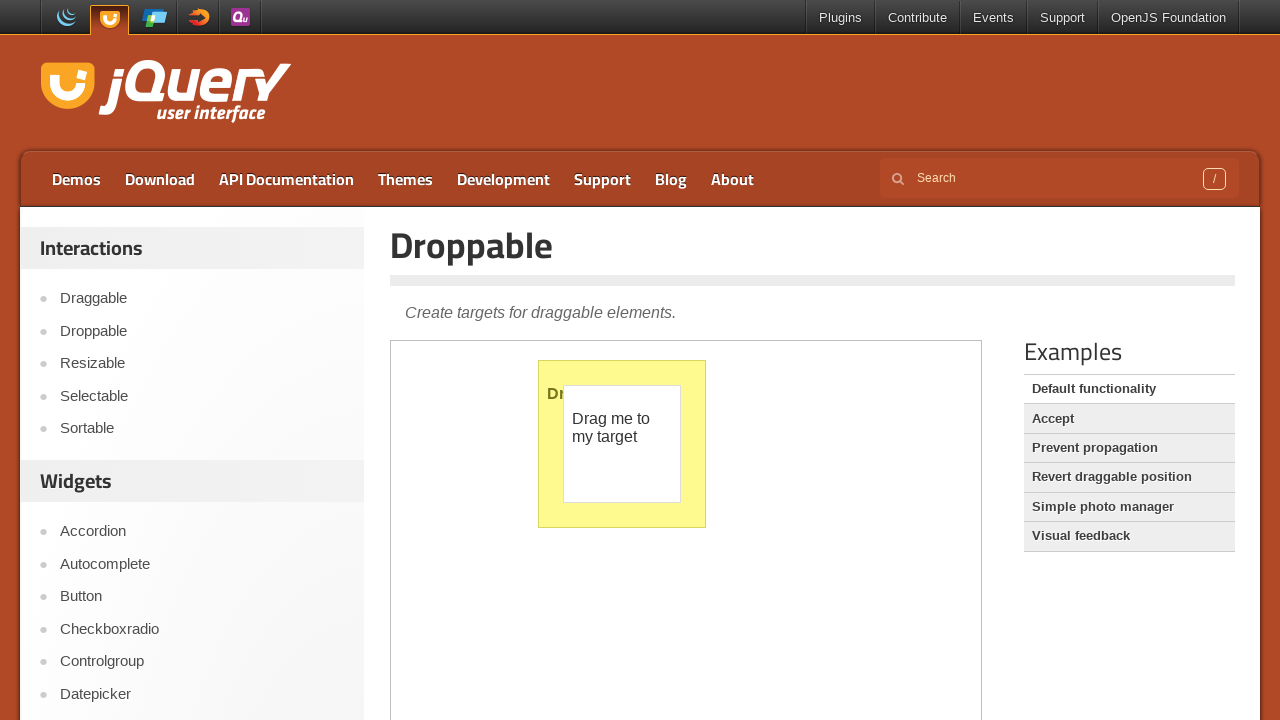